Verifies that the color change button changes its CSS color property after a time delay

Starting URL: https://demoqa.com/dynamic-properties

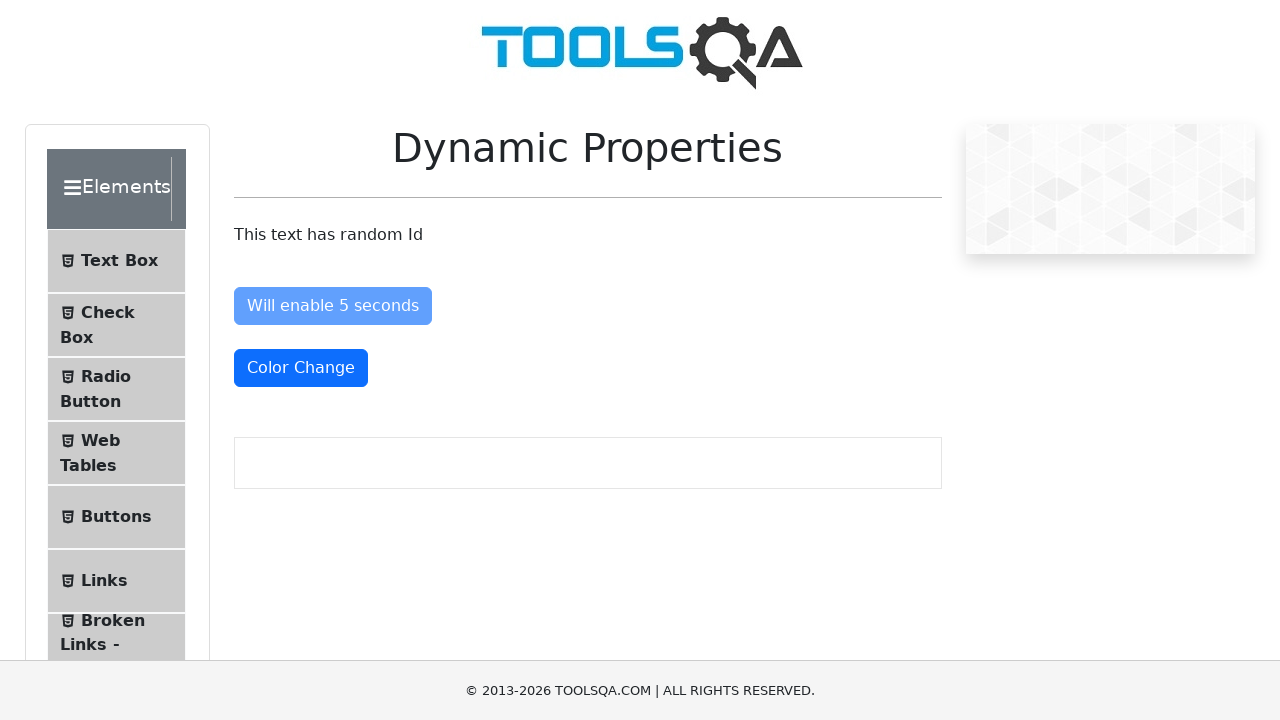

Navigated to DemoQA Dynamic Properties page
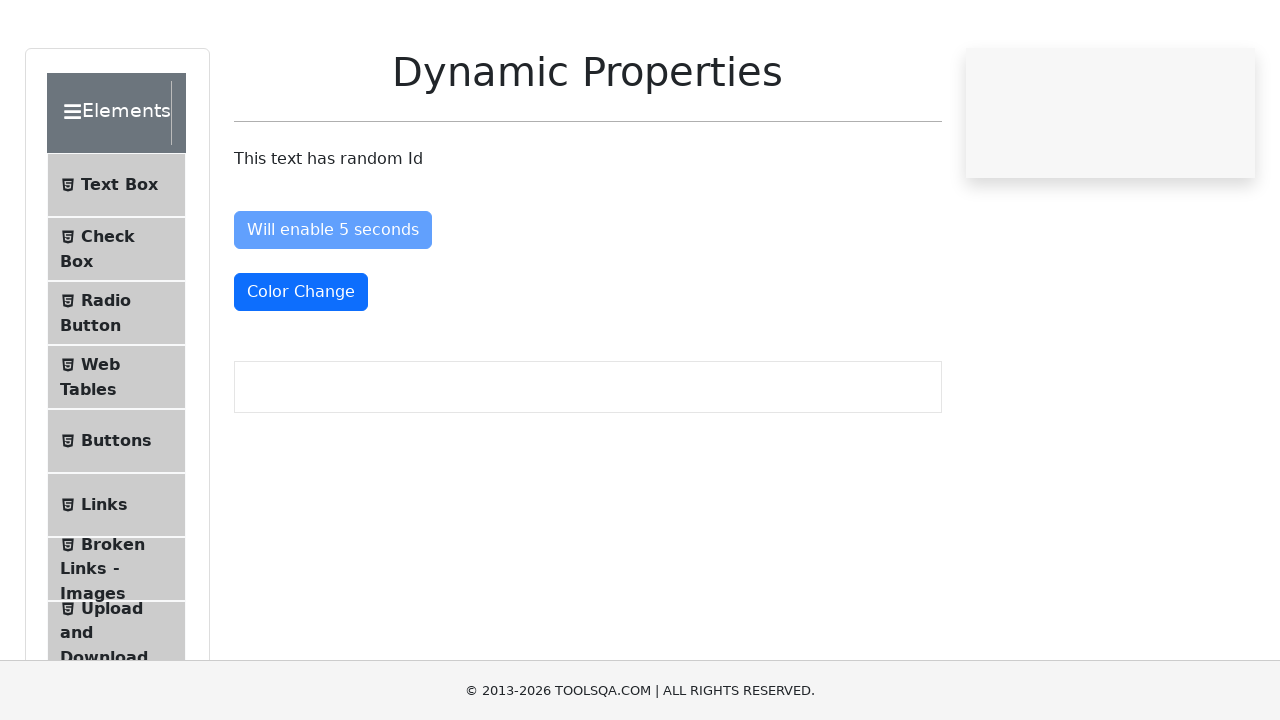

Color change button is visible
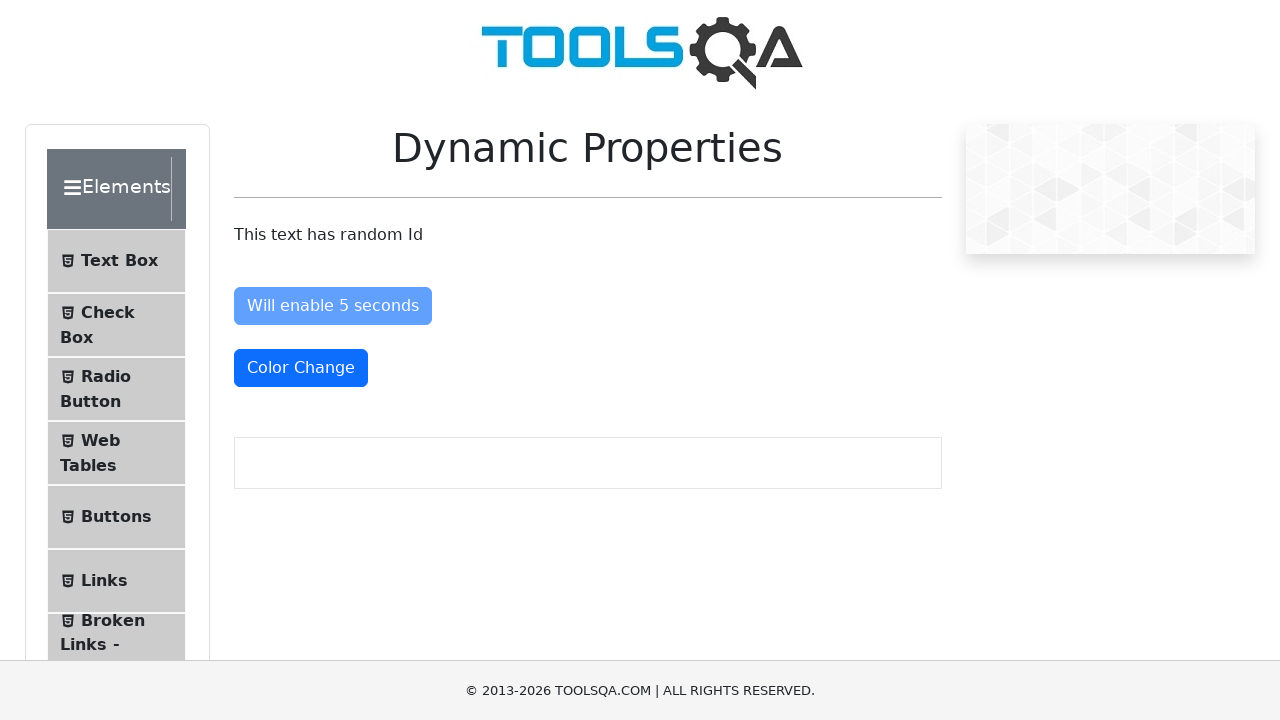

Captured initial button color: rgb(255, 255, 255)
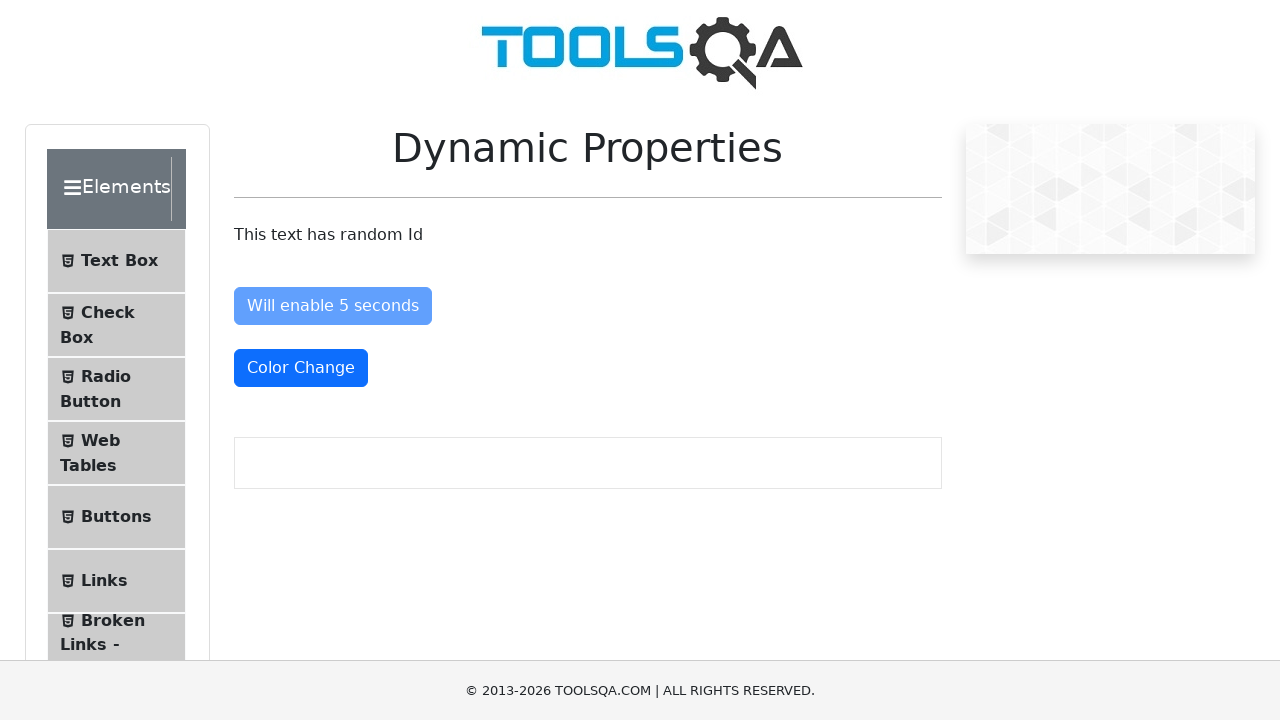

Waited 6 seconds for color change delay
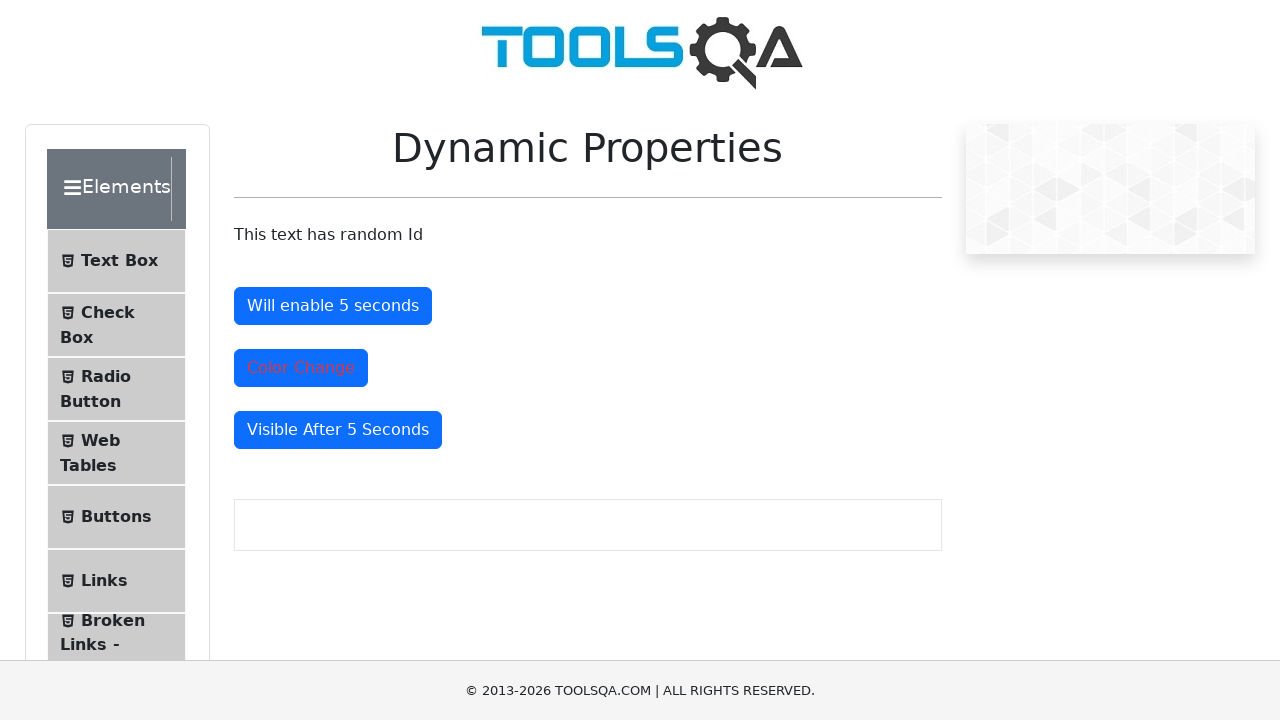

Captured changed button color: rgb(220, 53, 69)
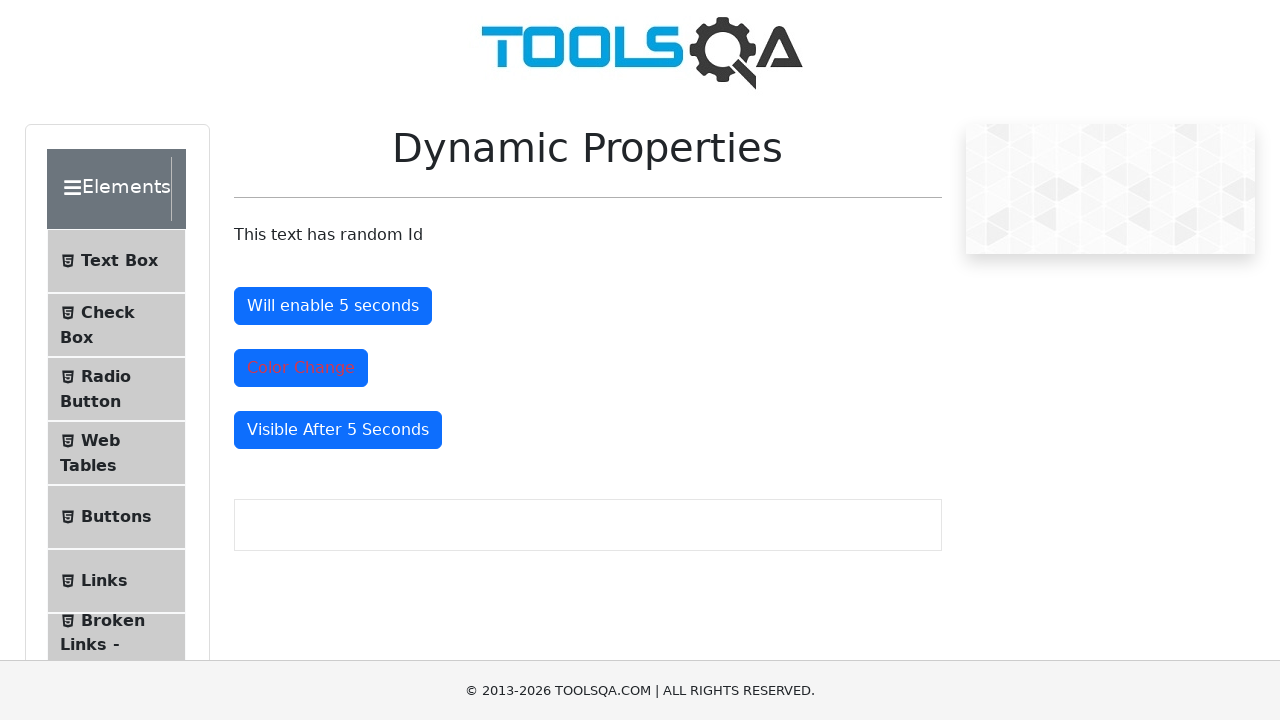

Verified that button color changed after delay
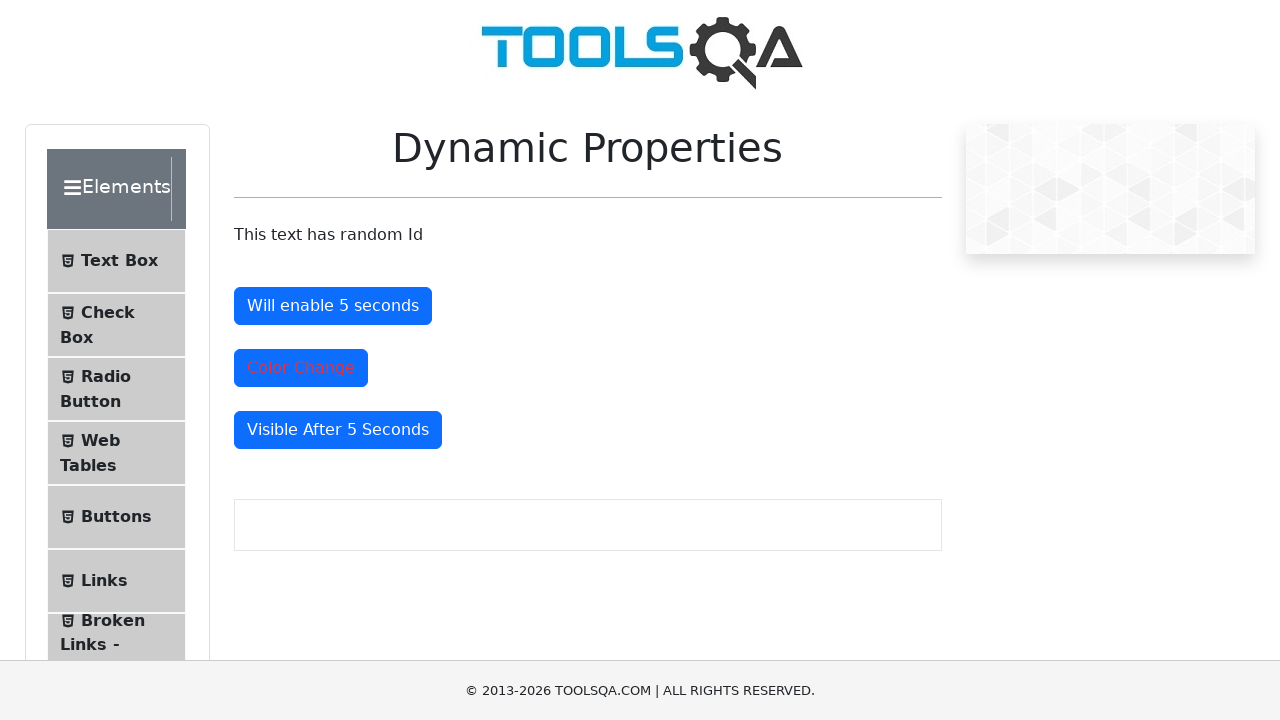

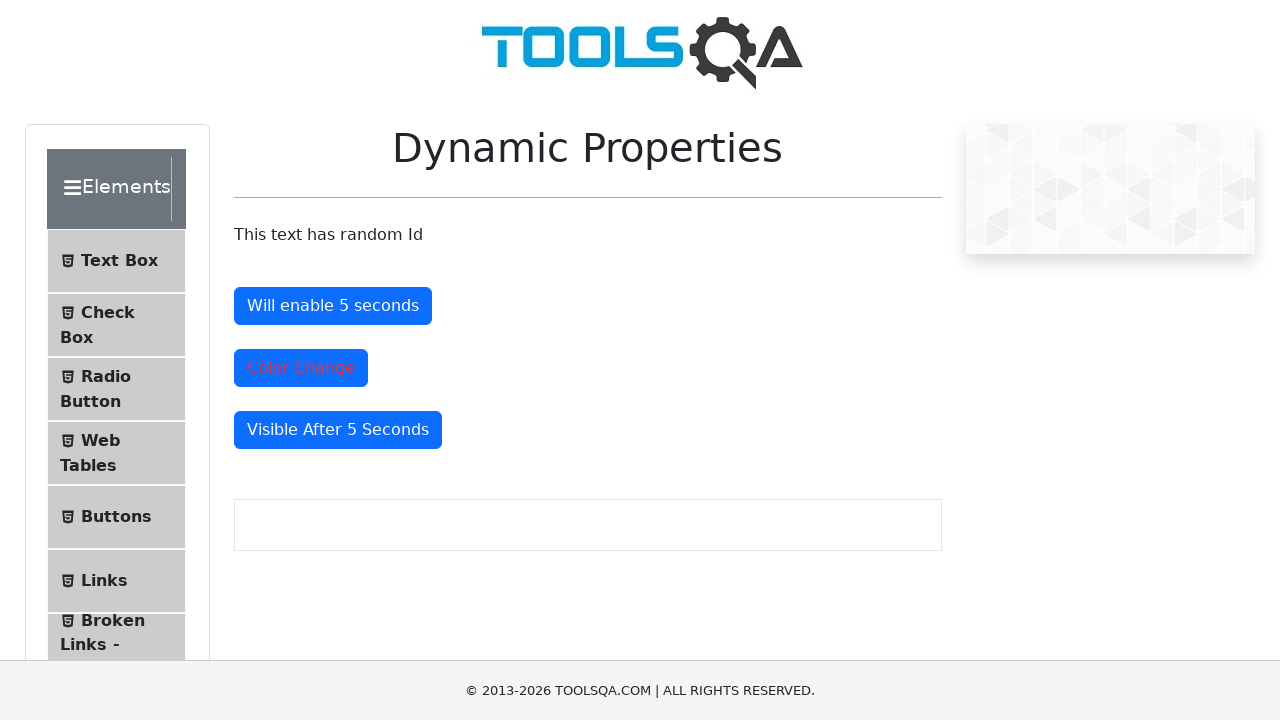